Tests dropdown selection functionality by selecting an option from a car type dropdown and verifying the selection

Starting URL: https://ultimateqa.com/simple-html-elements-for-automation

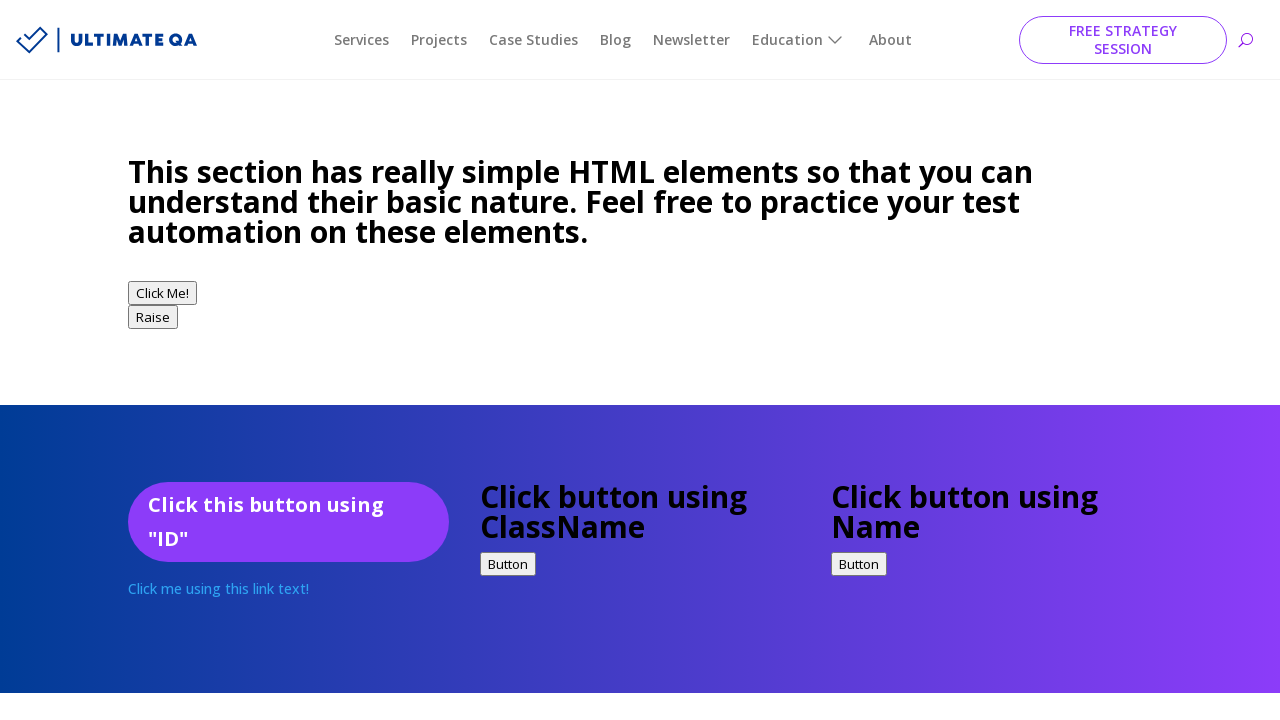

Navigated to the dropdown test page
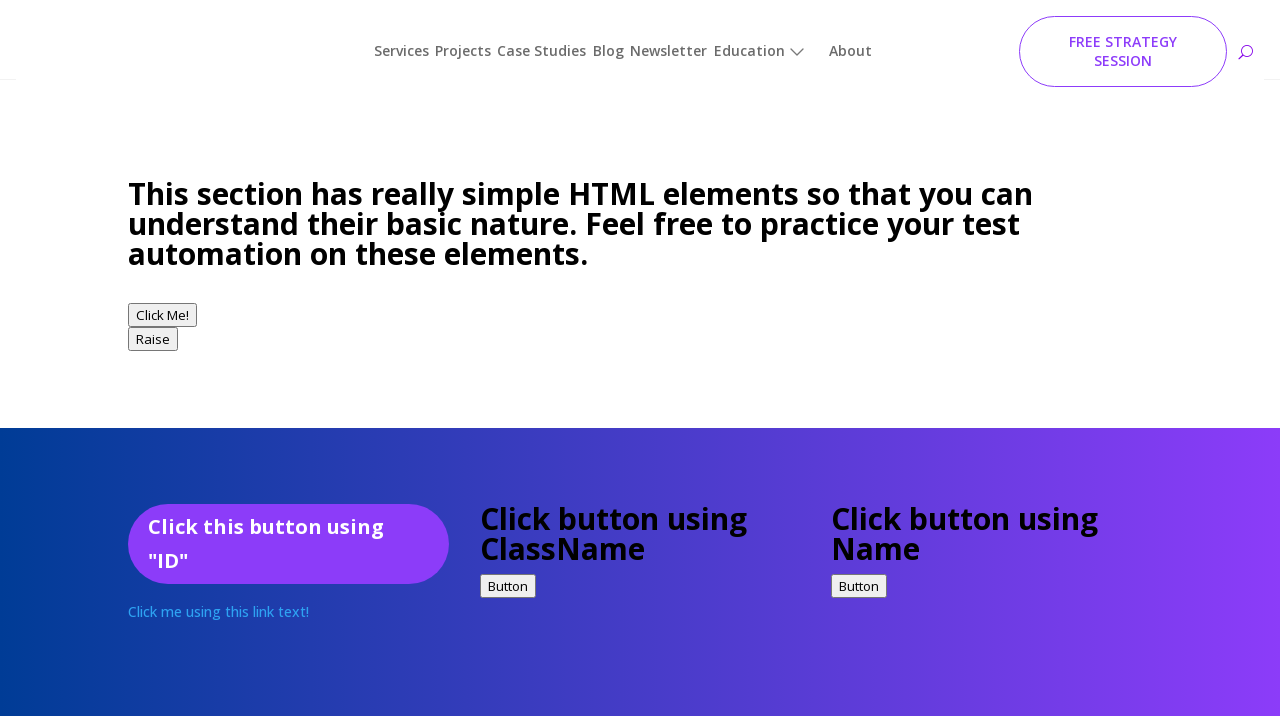

Dropdown selector became visible
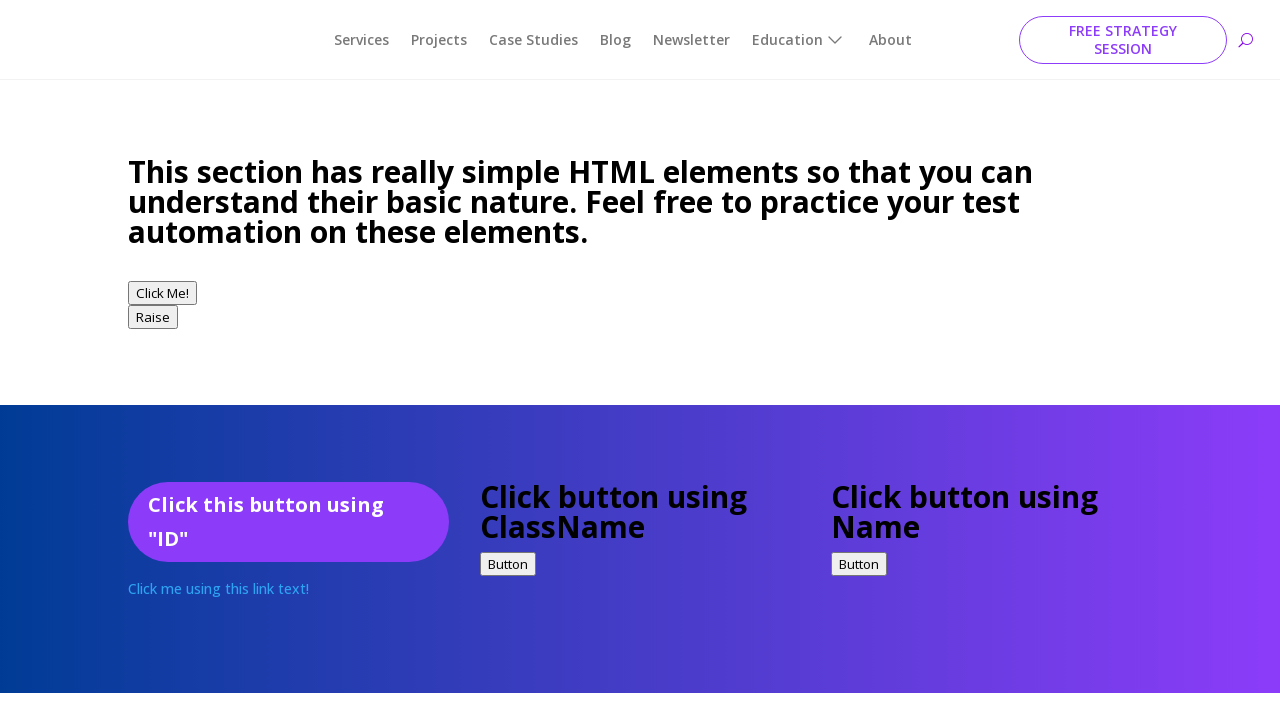

Selected 'Volvo' from the car type dropdown on //div[contains(@class, 'et_pb_blurb_description')]//select
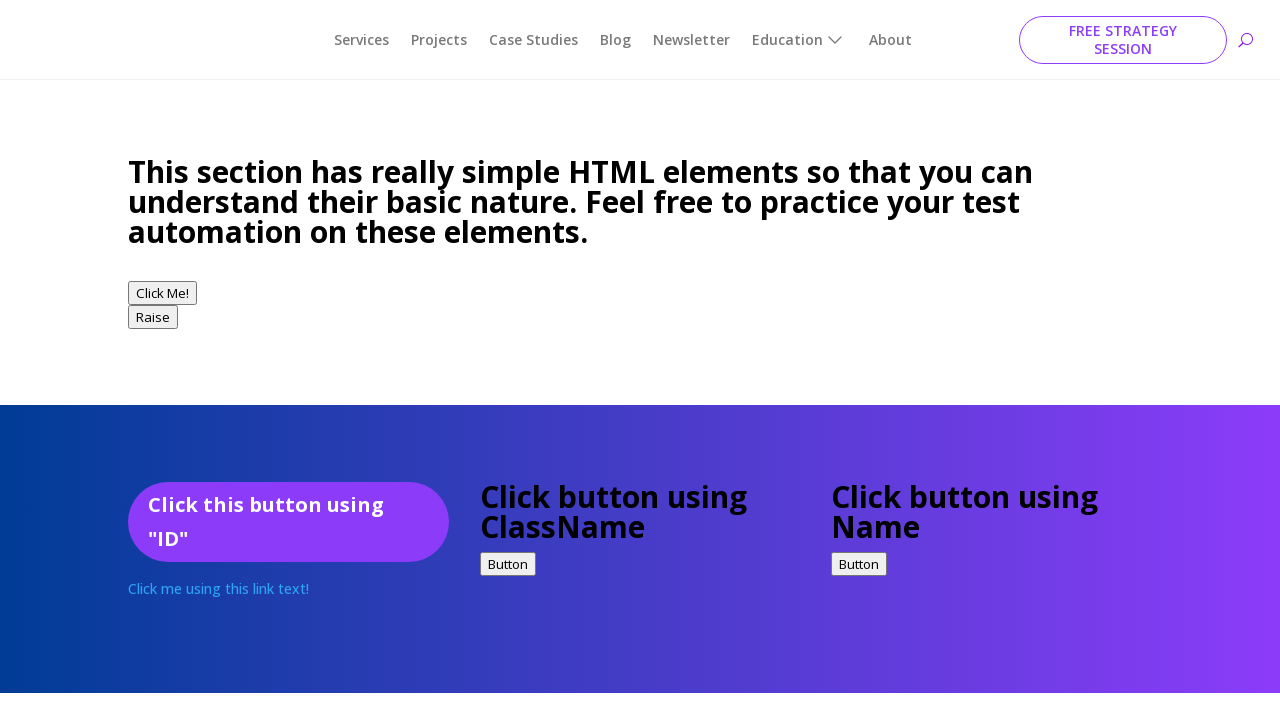

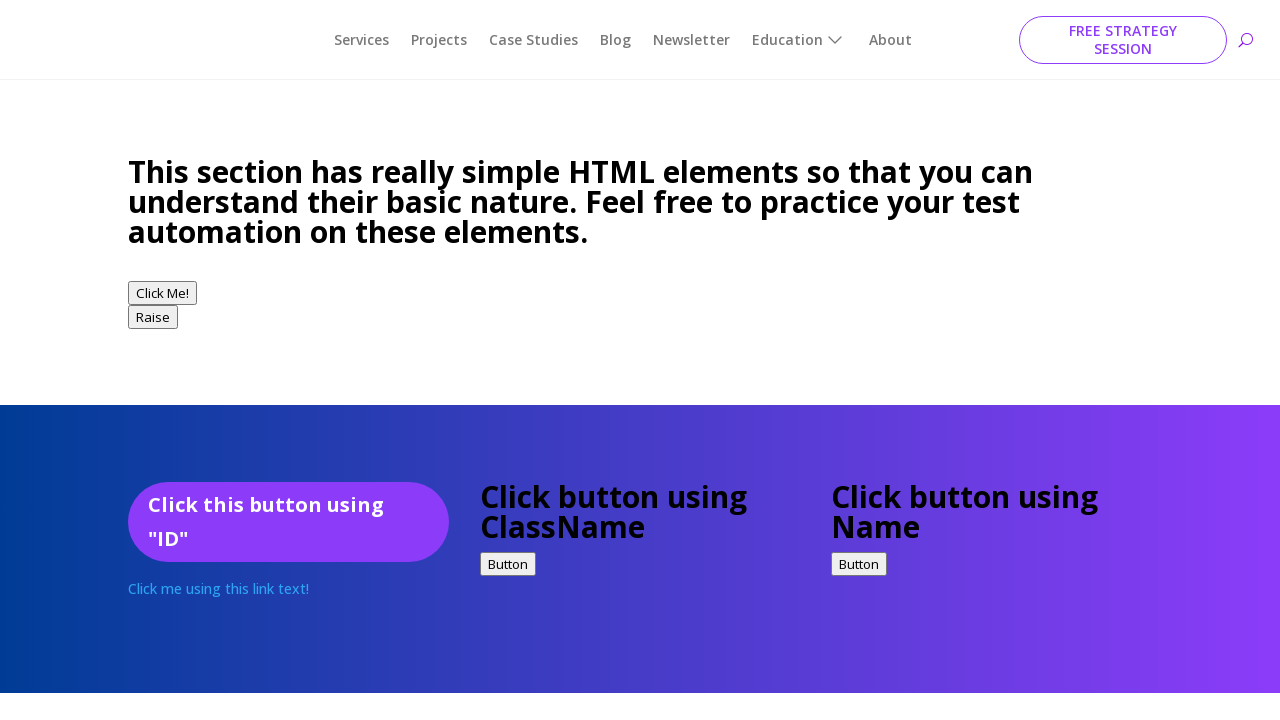